Tests dynamic disappearing elements by navigating to the Disappearing Elements page and verifying that all 5 menu options can be found, refreshing the page if necessary since elements randomly disappear.

Starting URL: http://the-internet.herokuapp.com/

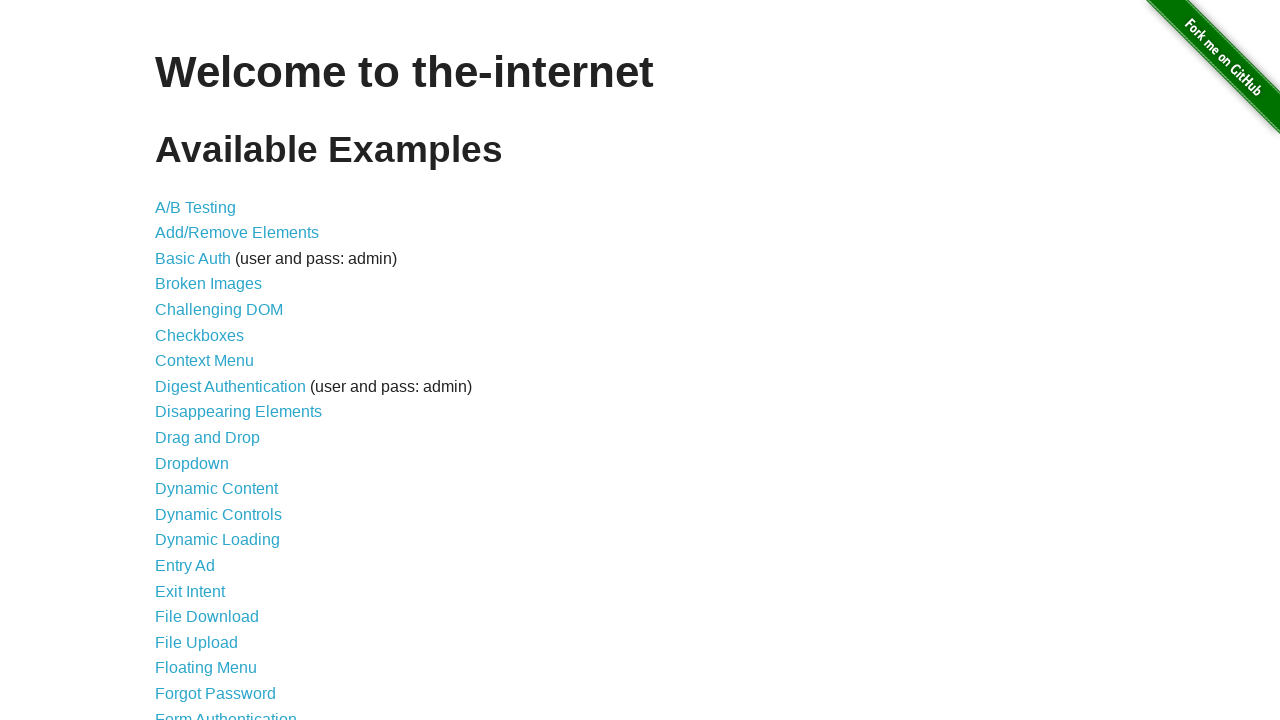

Clicked on 'Disappearing Elements' link at (238, 412) on text=Disappearing Elements
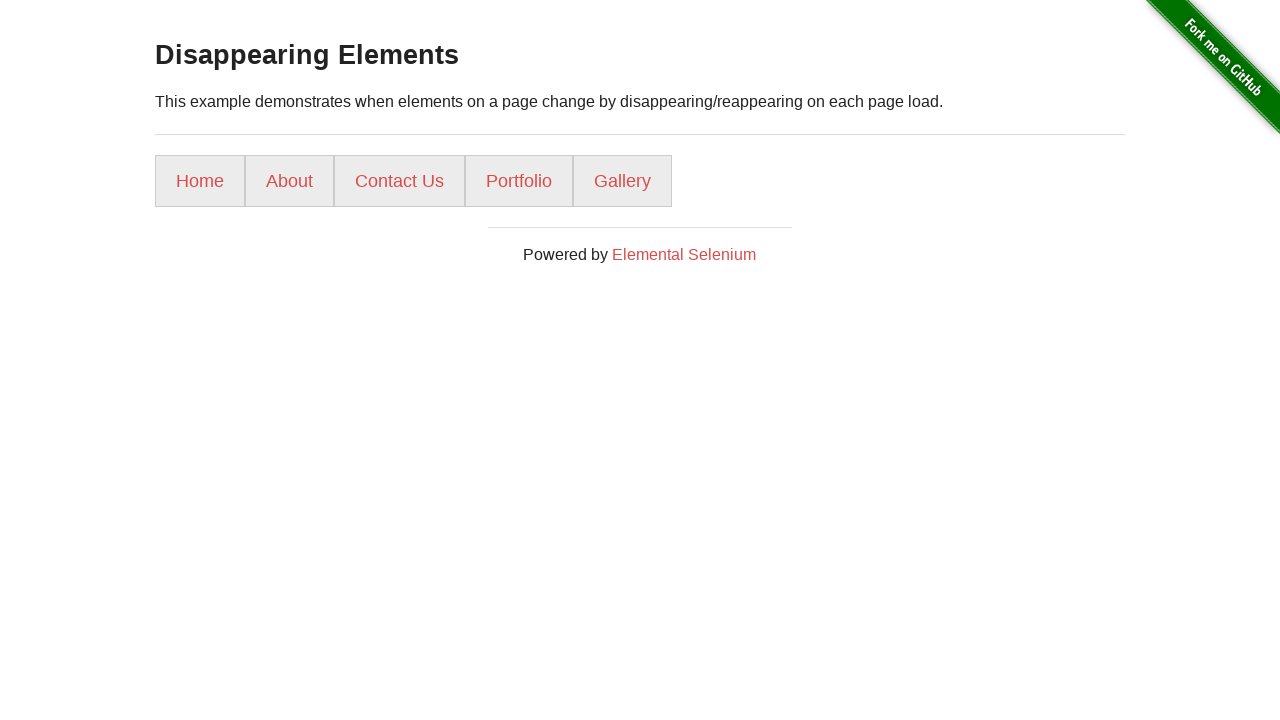

Waited for menu to be visible
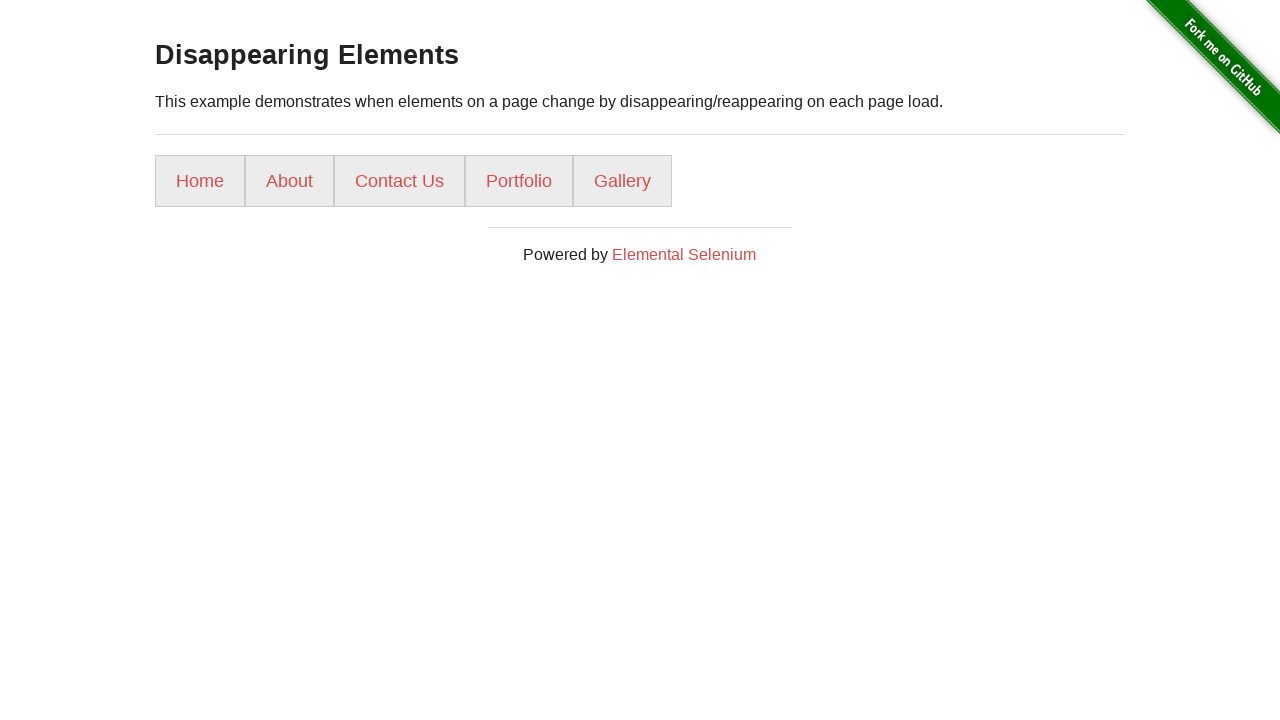

Counted 5 menu items (attempt 1)
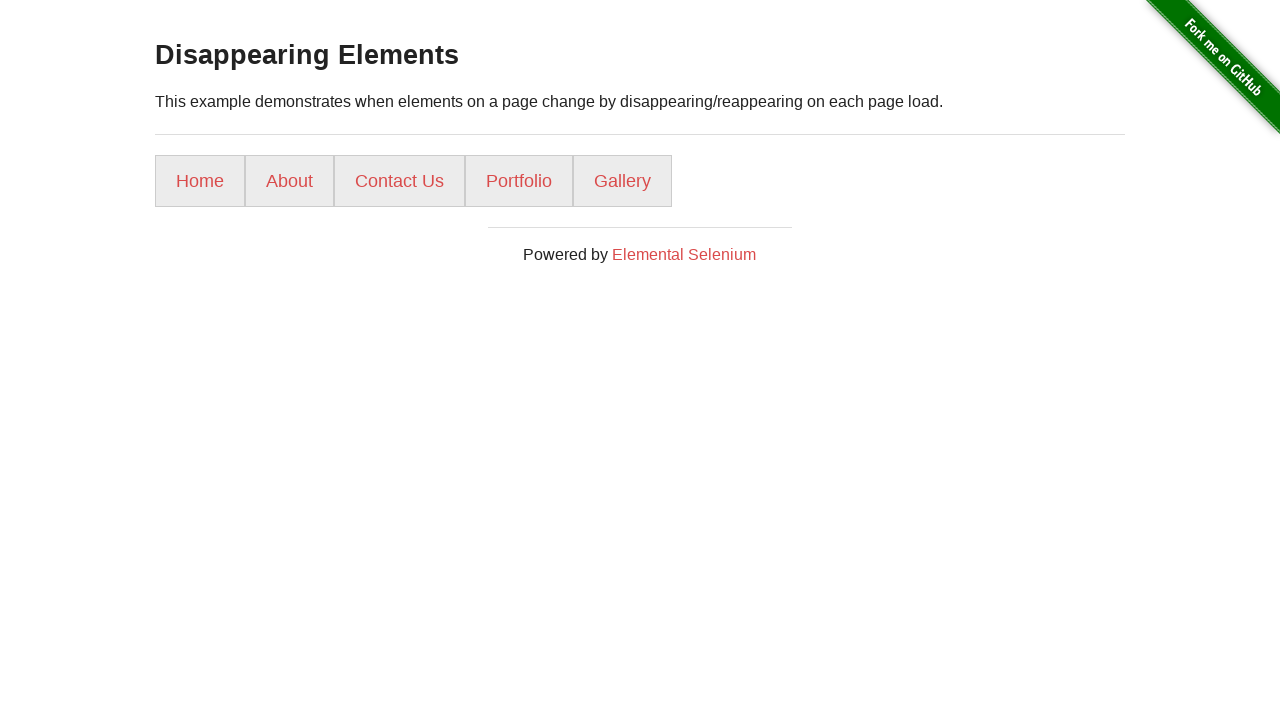

Verified all 5 menu options found after 1 attempts
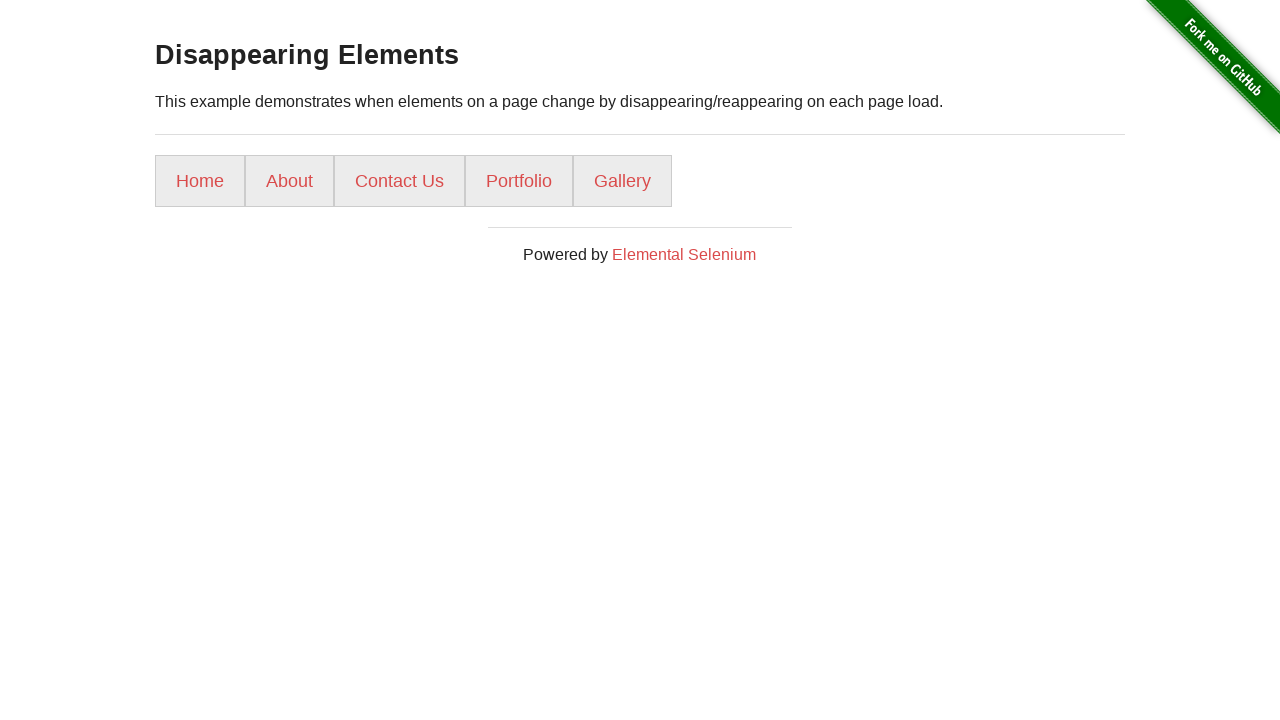

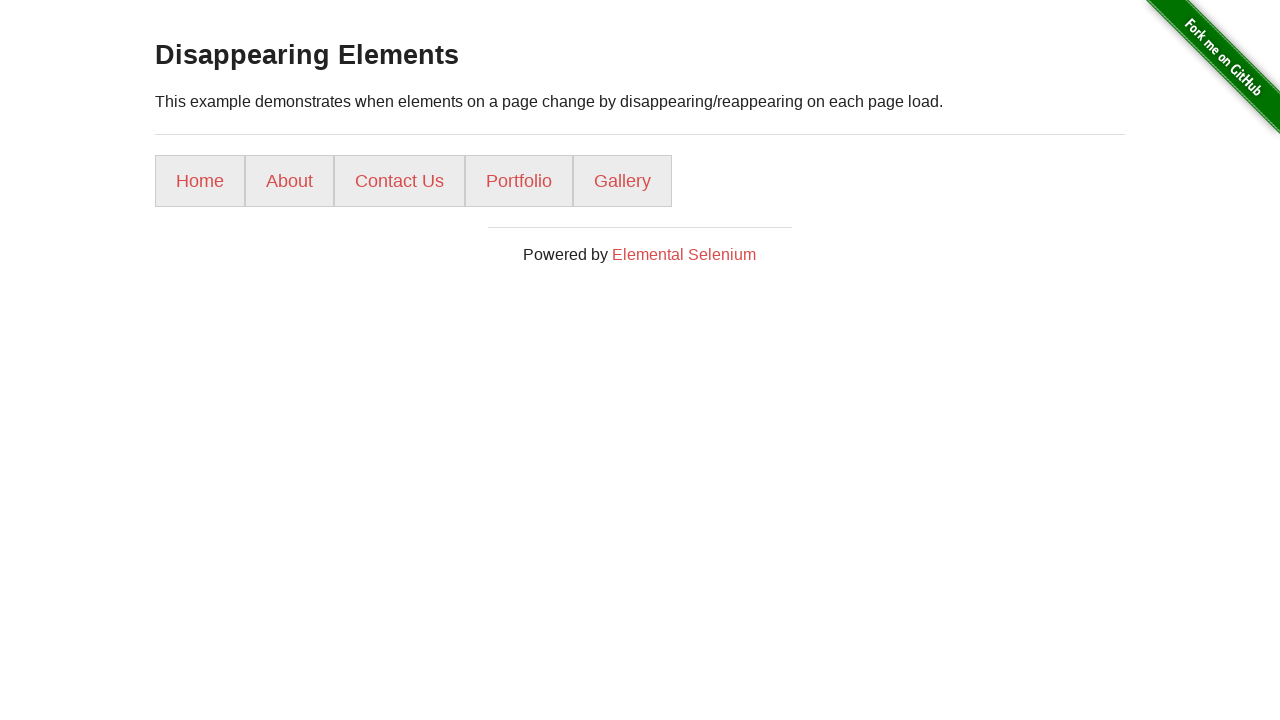